Navigates to Rediff.com homepage and sets up wait conditions for page loading

Starting URL: https://rediff.com

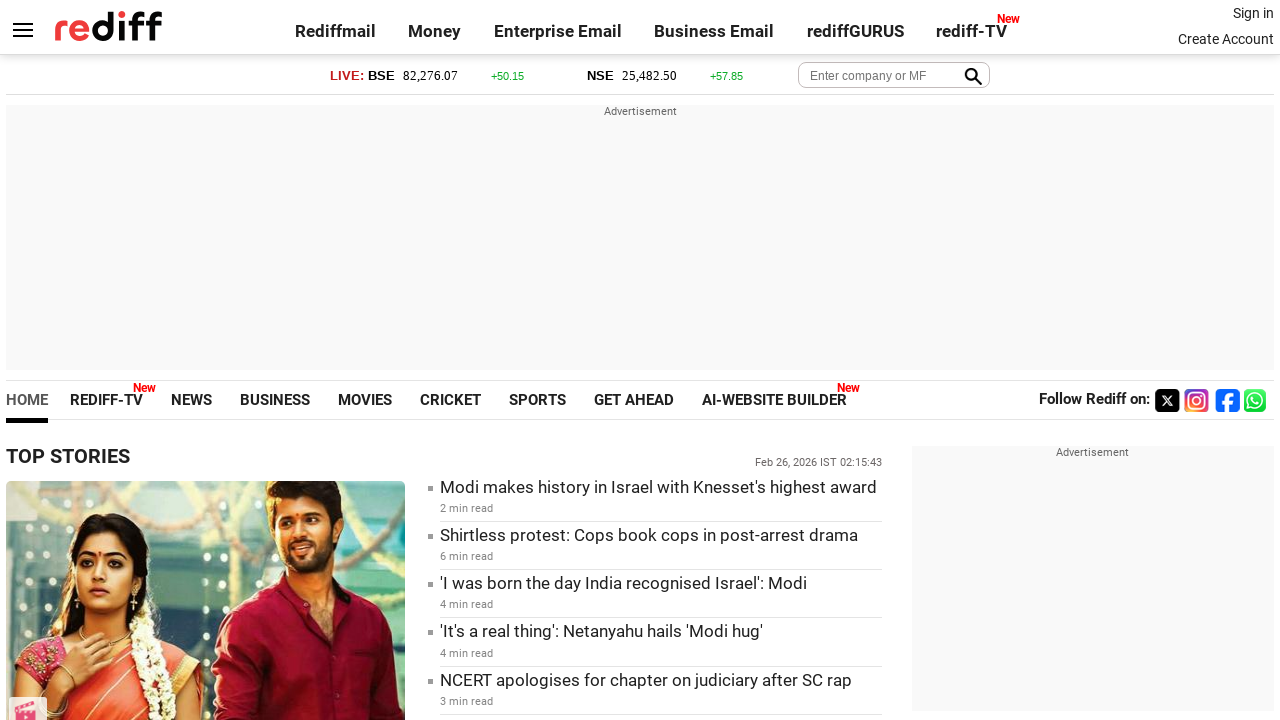

Navigated to Rediff.com homepage
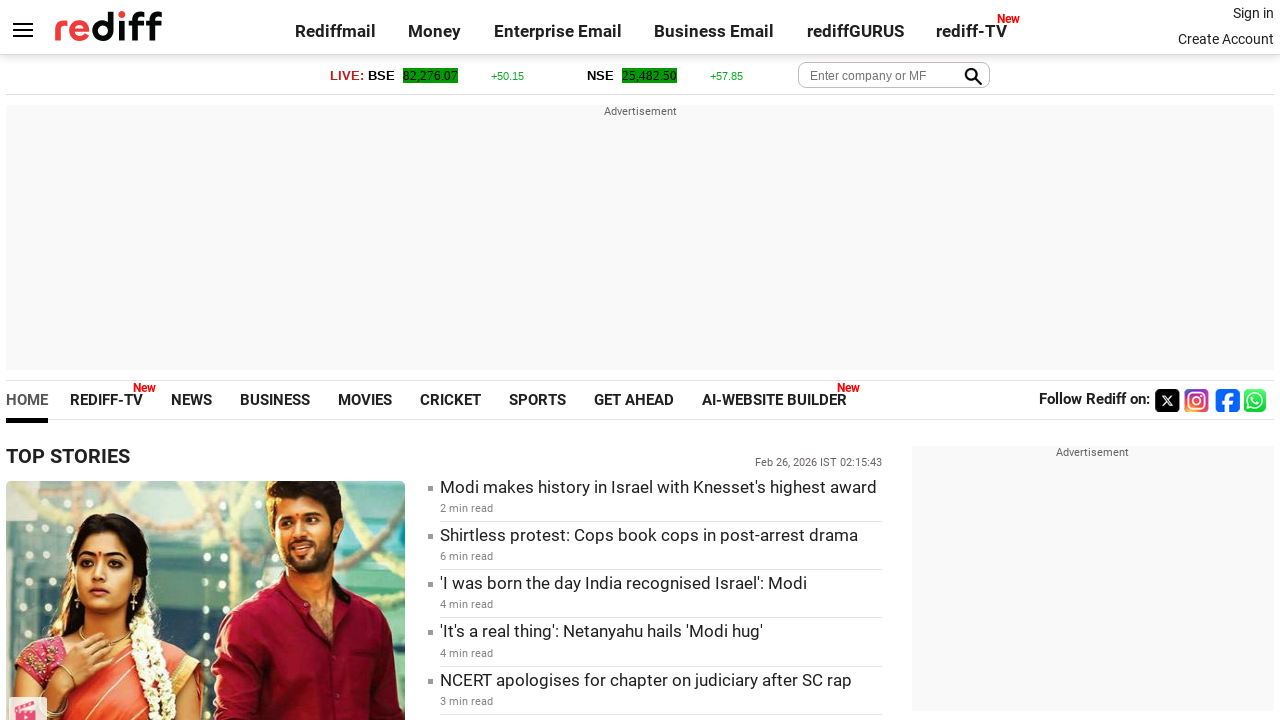

Page reached networkidle state - page fully loaded
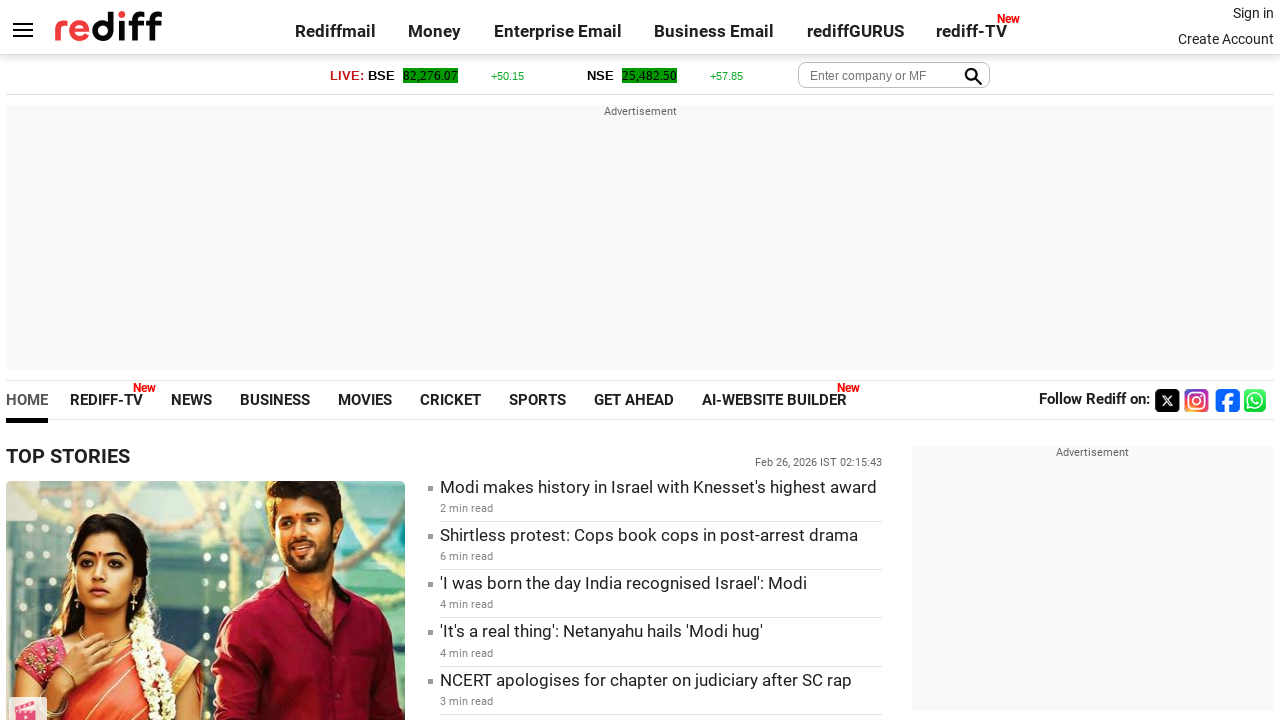

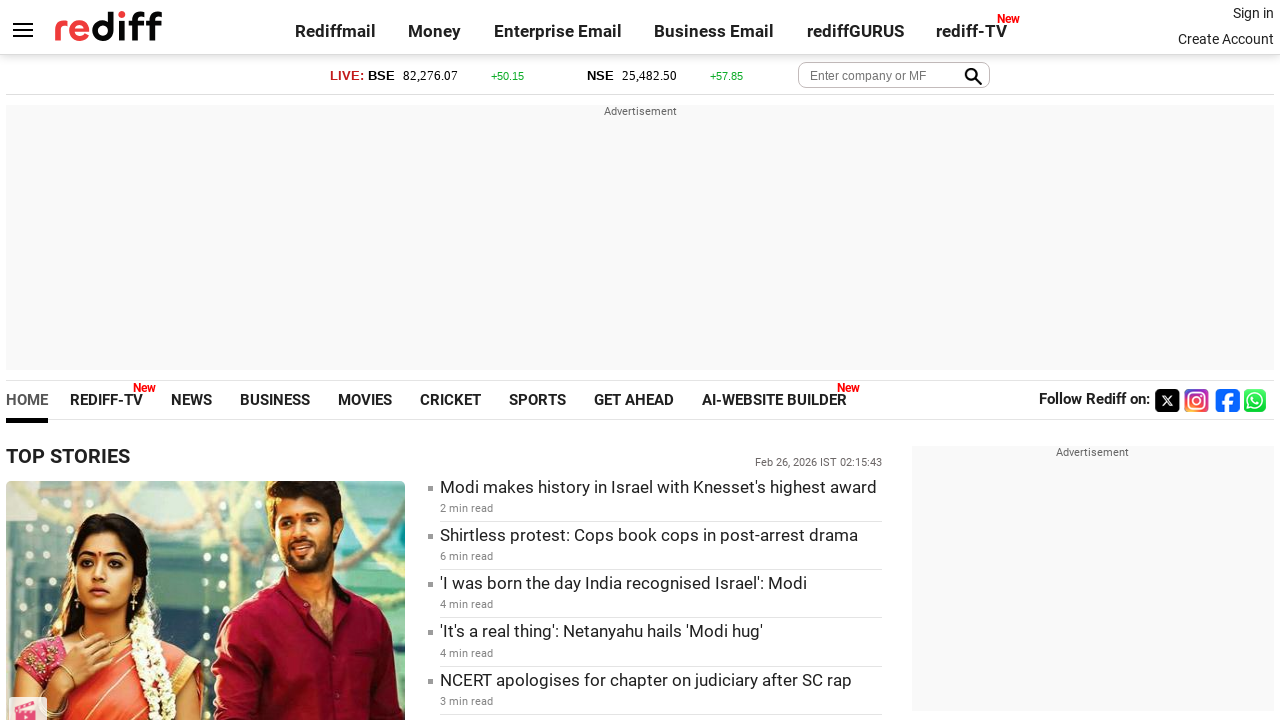